Tests iframe switching functionality by switching to an iframe, then back to the main content, and filling multiple input fields with text on a practice page.

Starting URL: https://www.letskodeit.com/practice

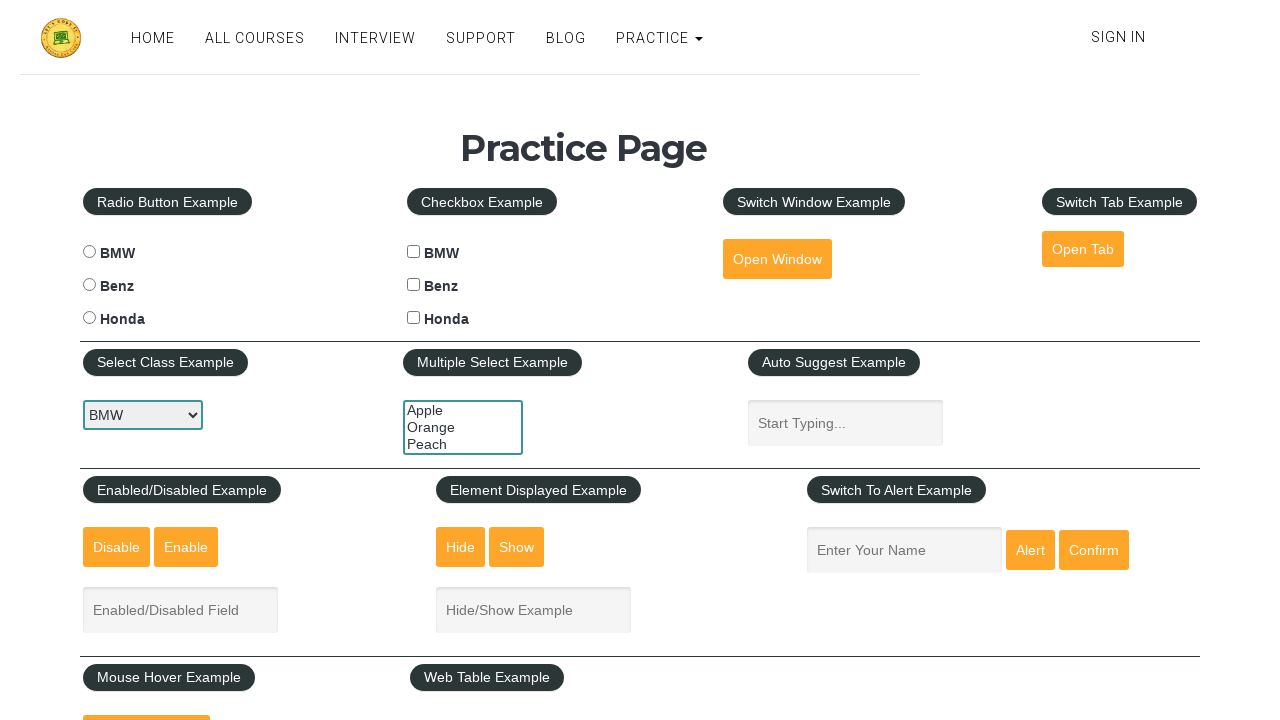

Navigated to practice page
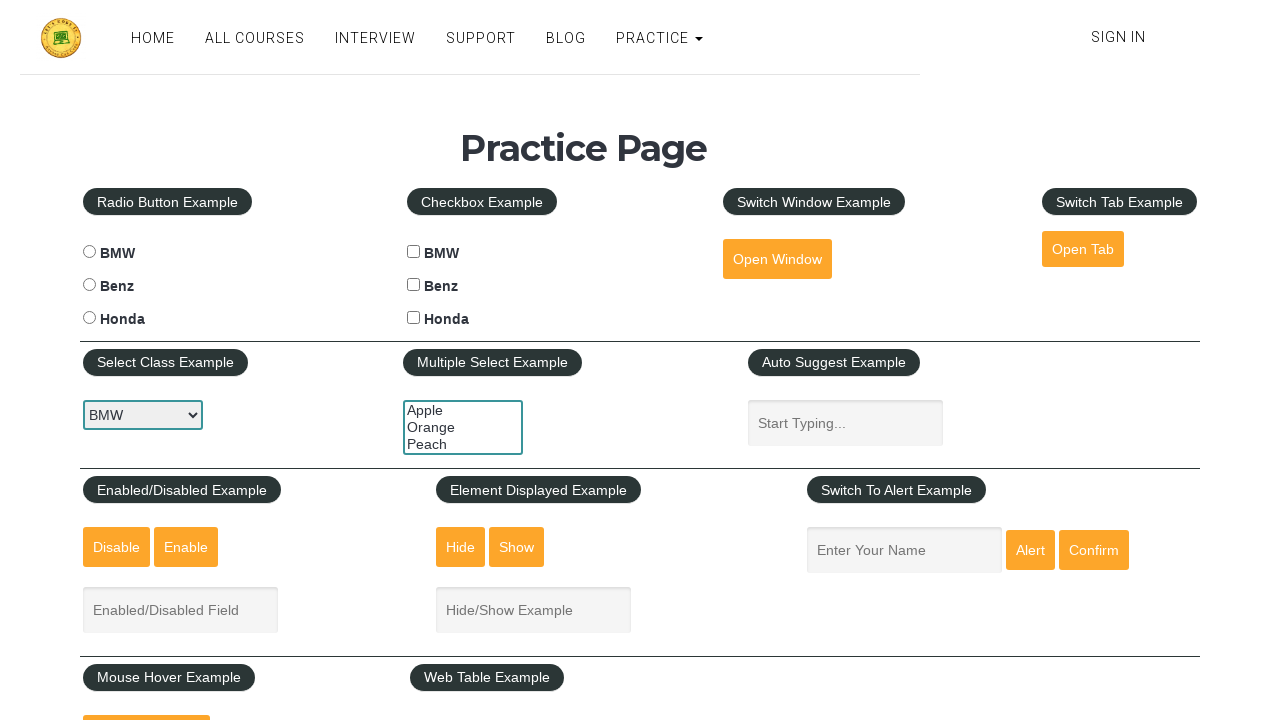

Switched to iframe with name 'iframe-name'
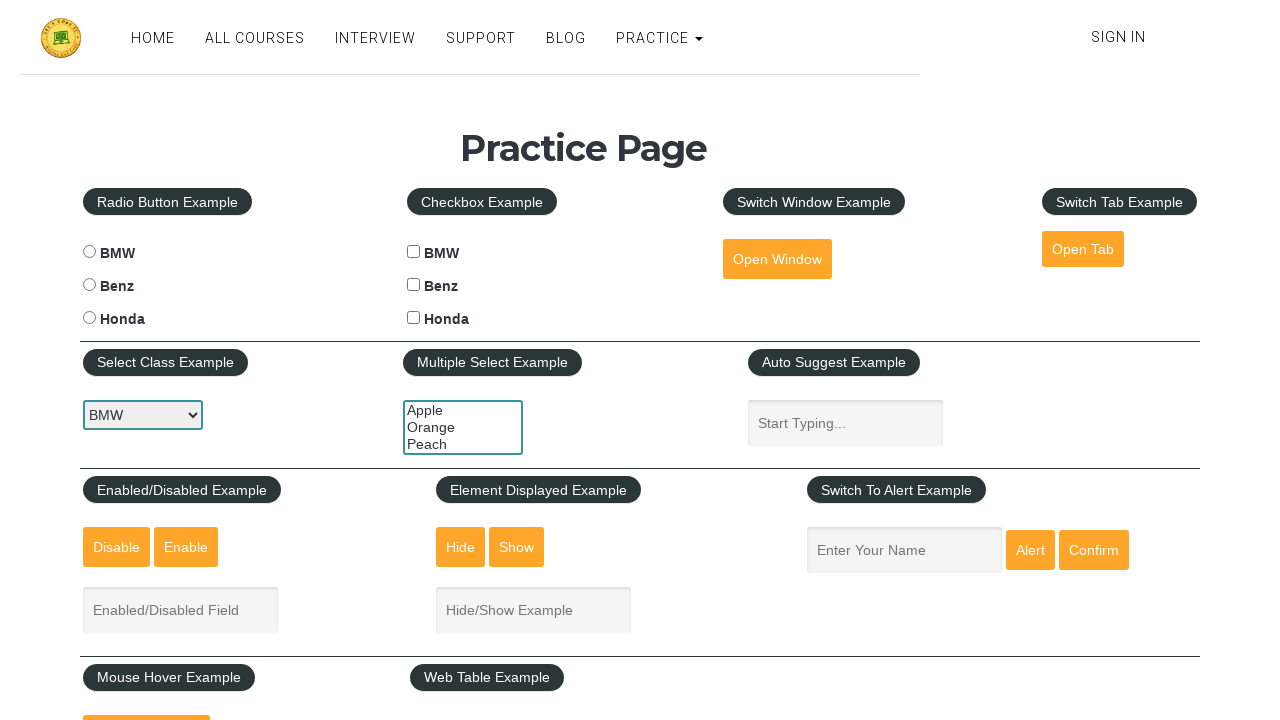

Switched back to main page content from iframe
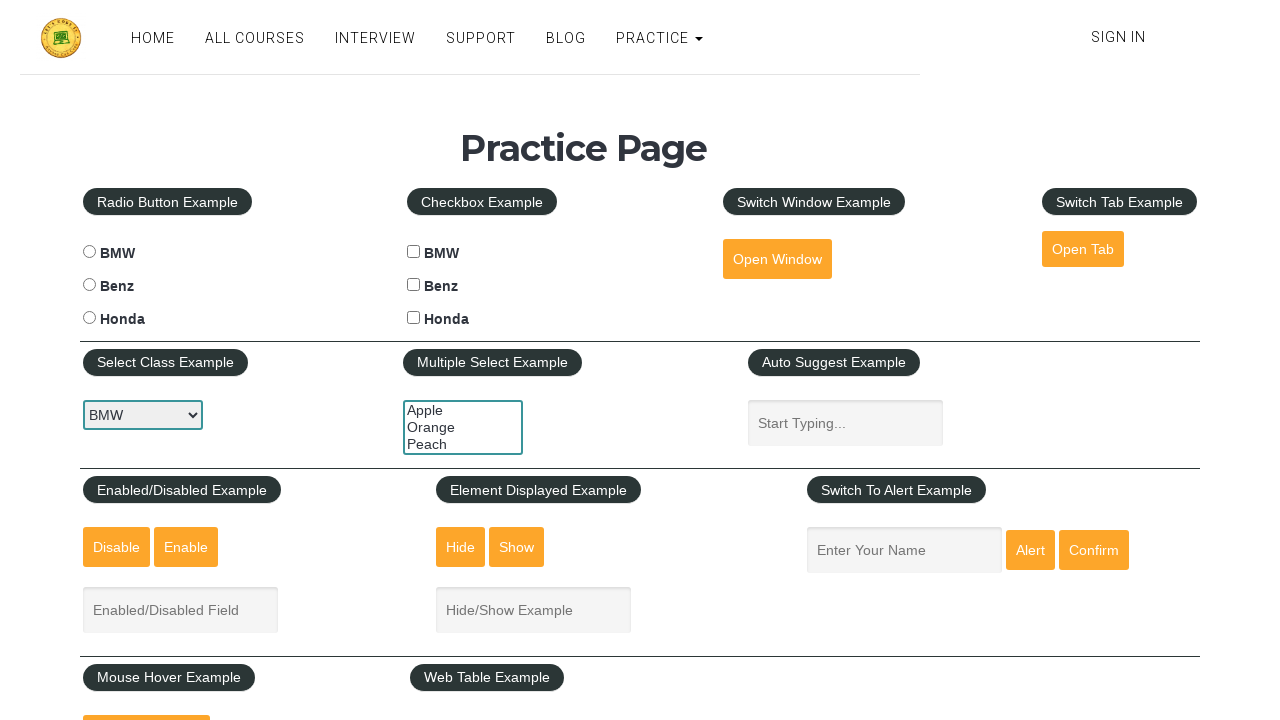

Filled name field with 'johnsmith' on #name
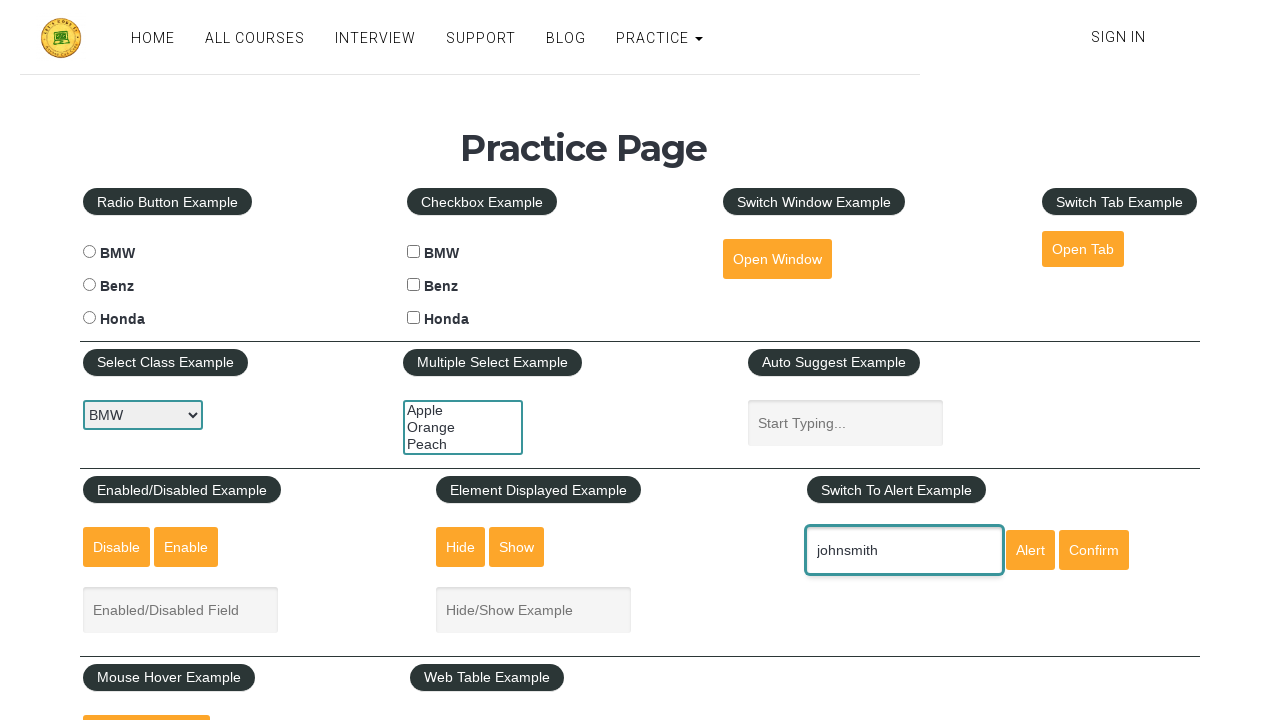

Filled autosuggest field with 'selenium testing' on #autosuggest
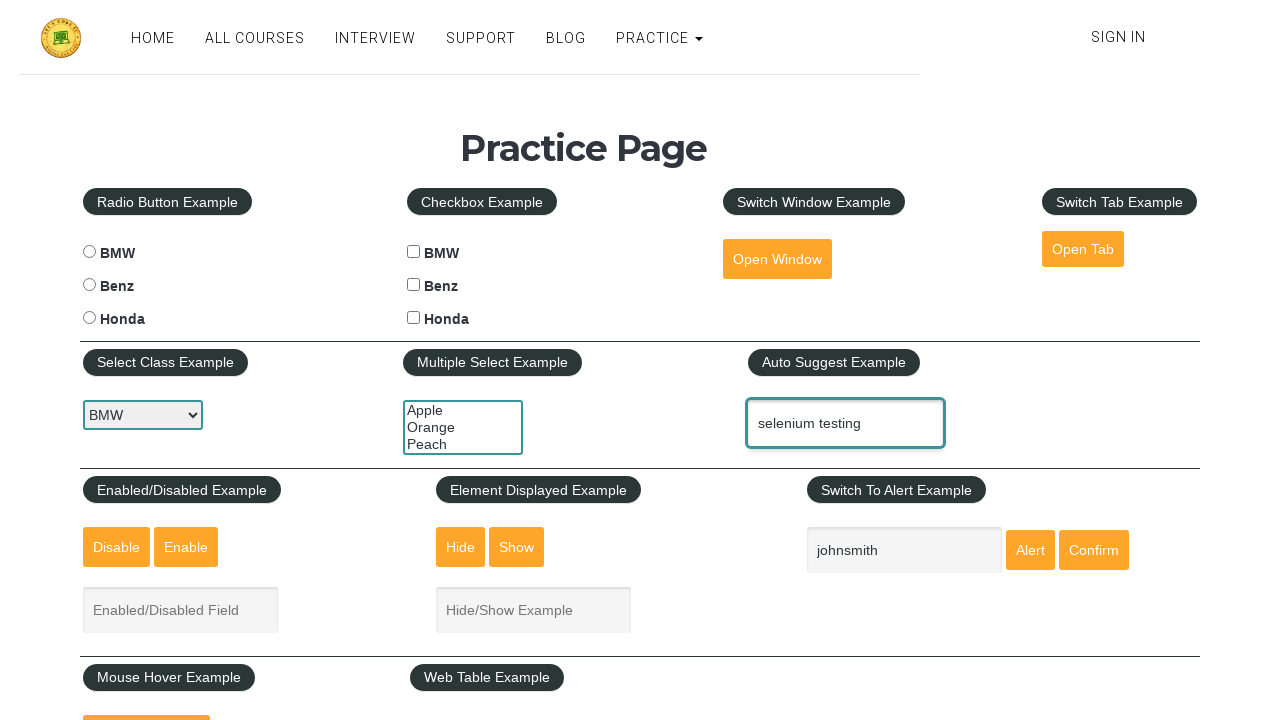

Filled enabled example input field with 'example text' on #enabled-example-input
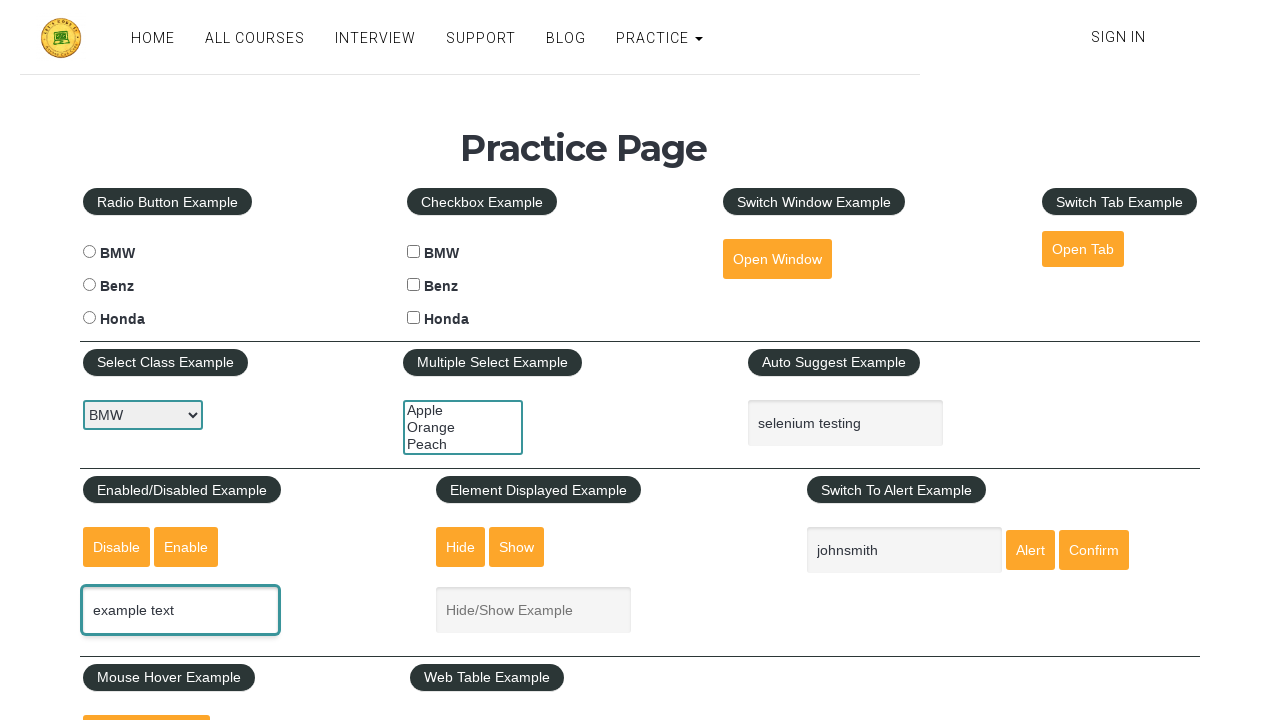

Filled displayed text field with 'sample input' on #displayed-text
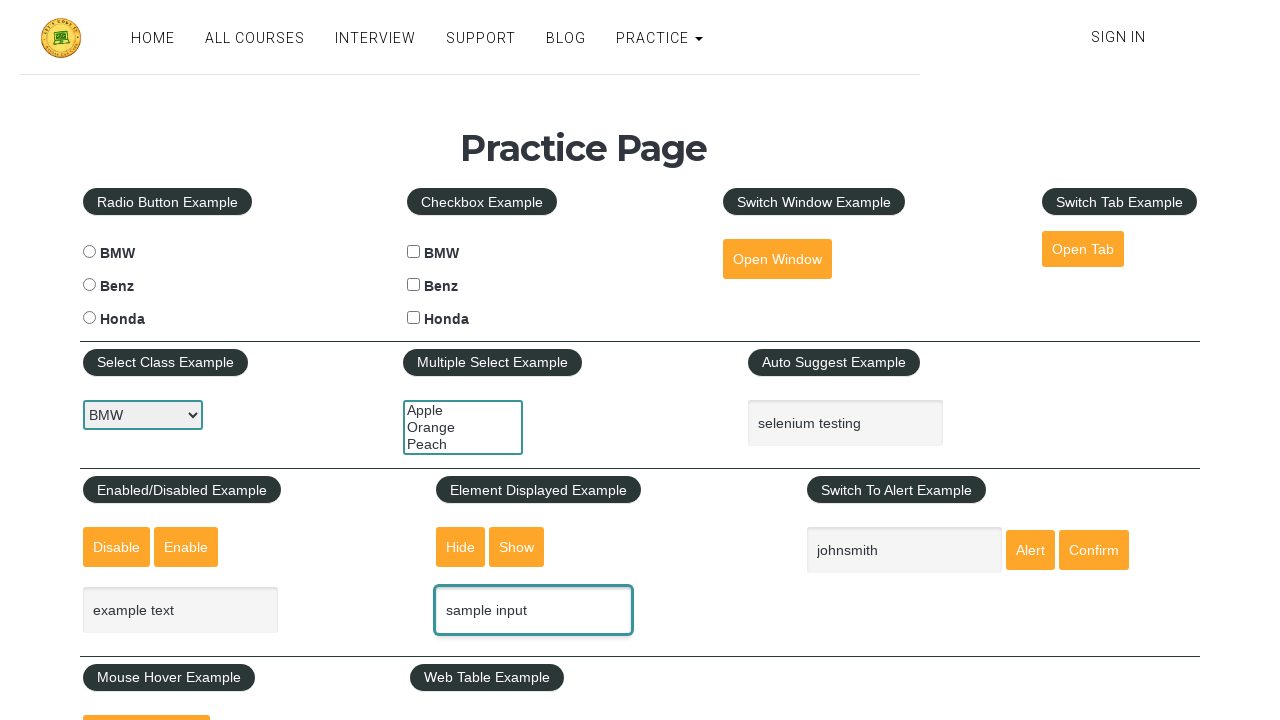

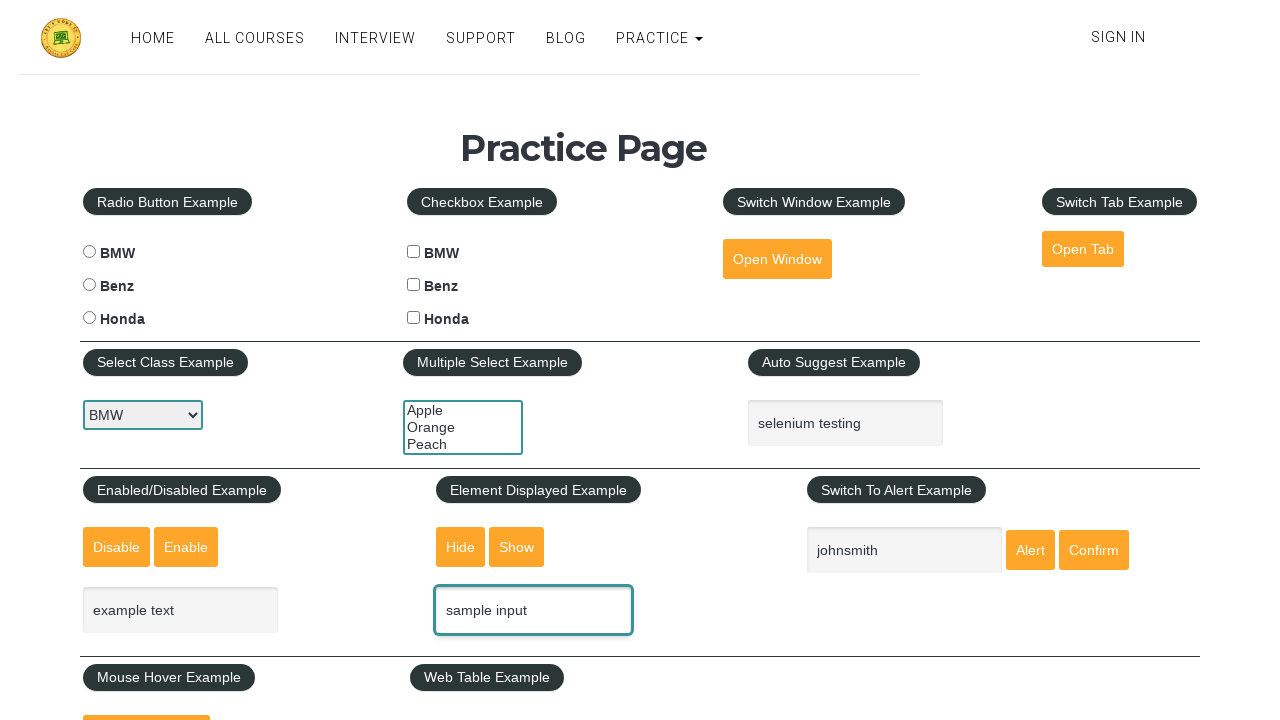